Tests that the browser back button works correctly with filter navigation

Starting URL: https://demo.playwright.dev/todomvc

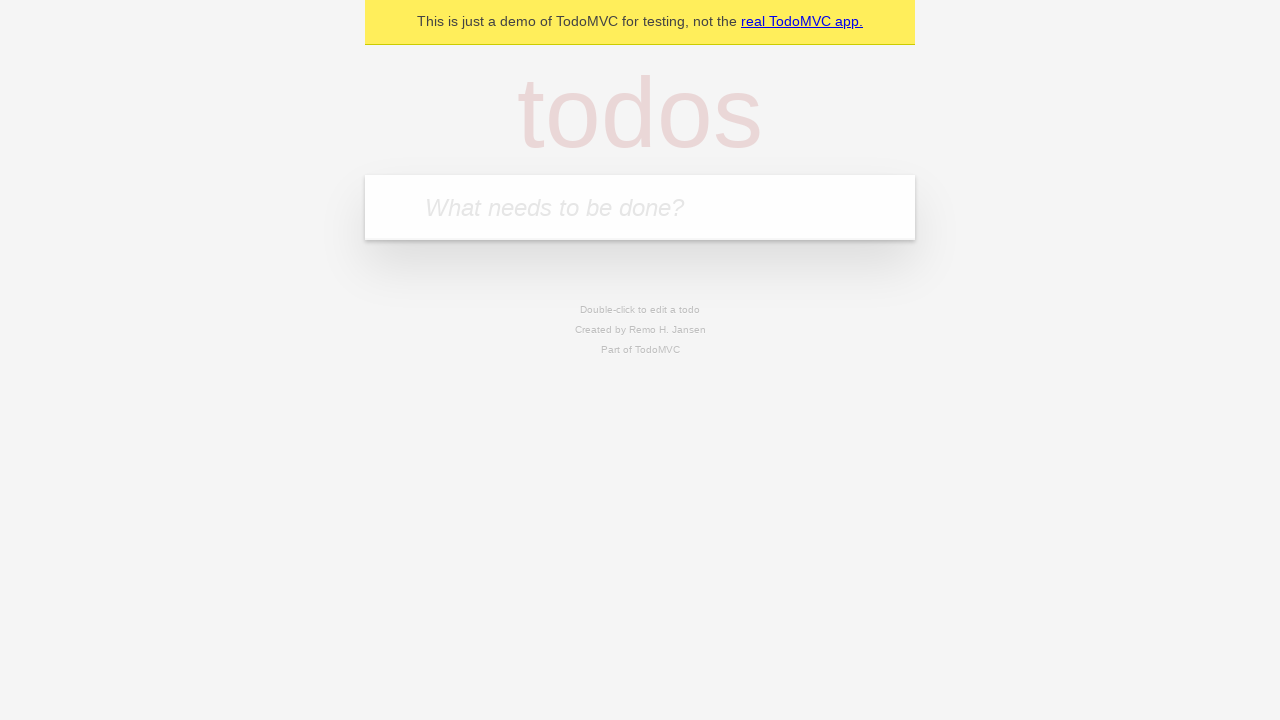

Filled new todo field with 'buy some cheese' on .new-todo
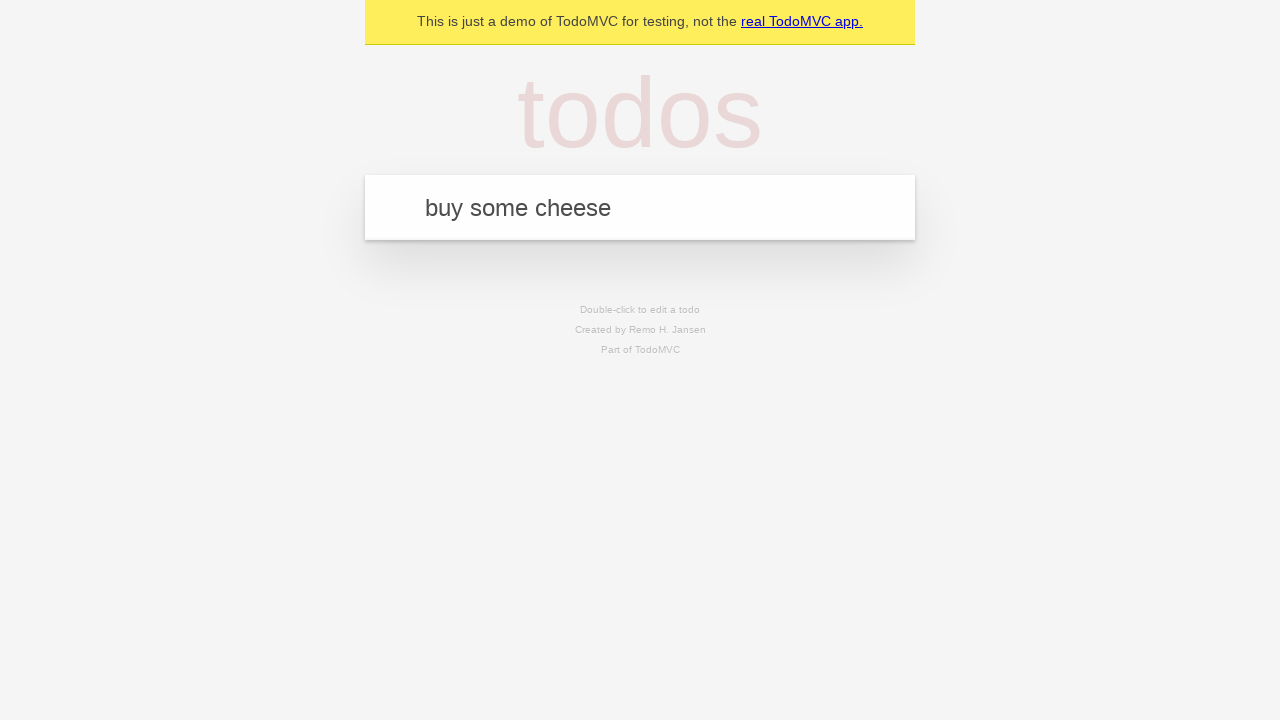

Pressed Enter to add first todo on .new-todo
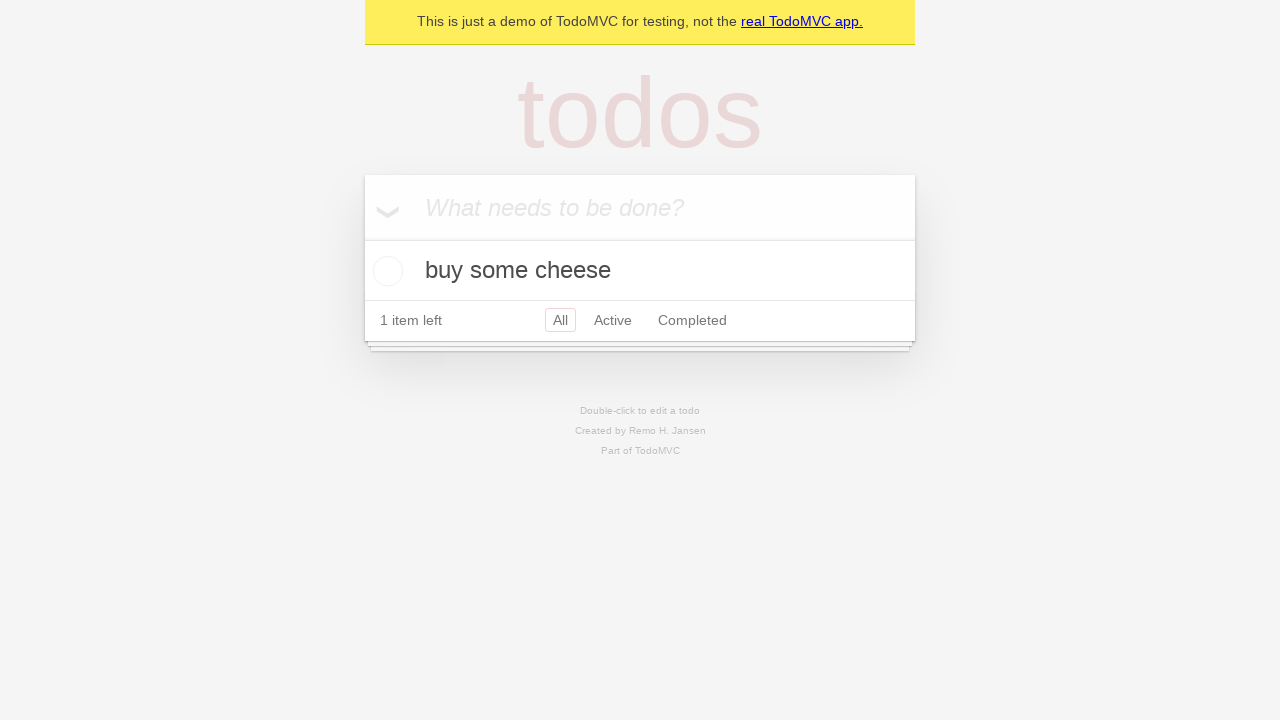

Filled new todo field with 'feed the cat' on .new-todo
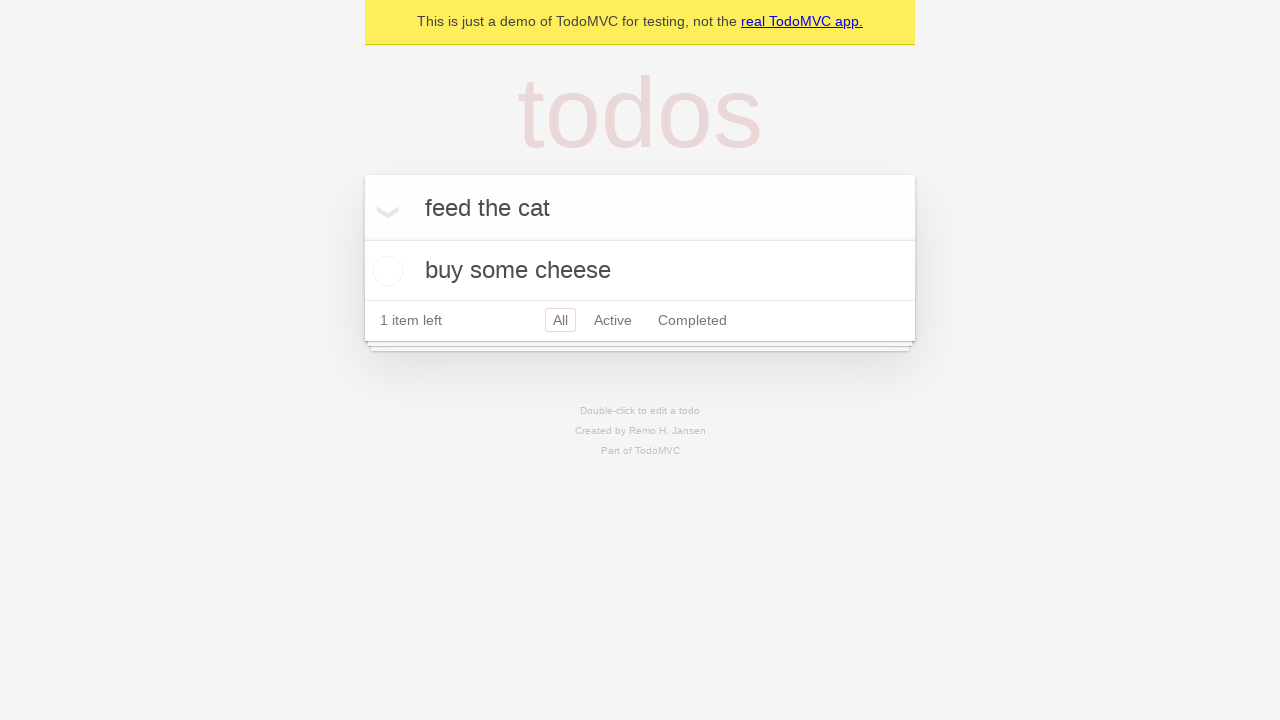

Pressed Enter to add second todo on .new-todo
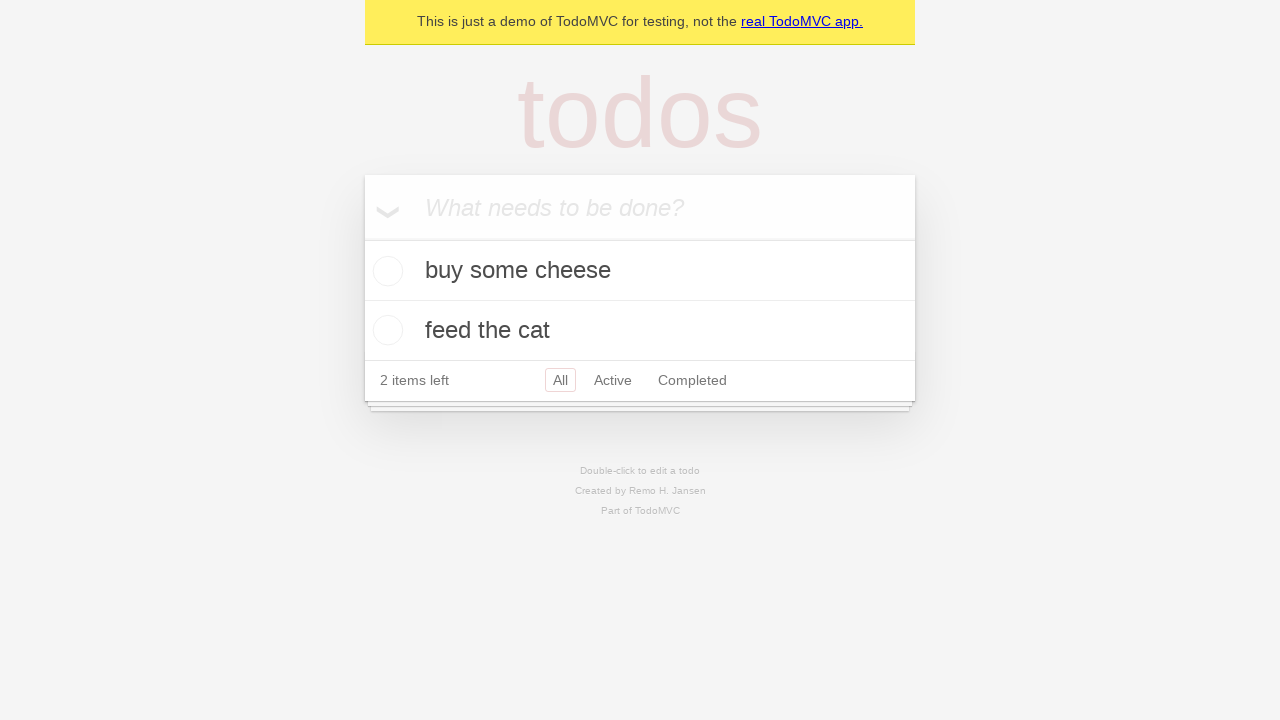

Filled new todo field with 'book a doctors appointment' on .new-todo
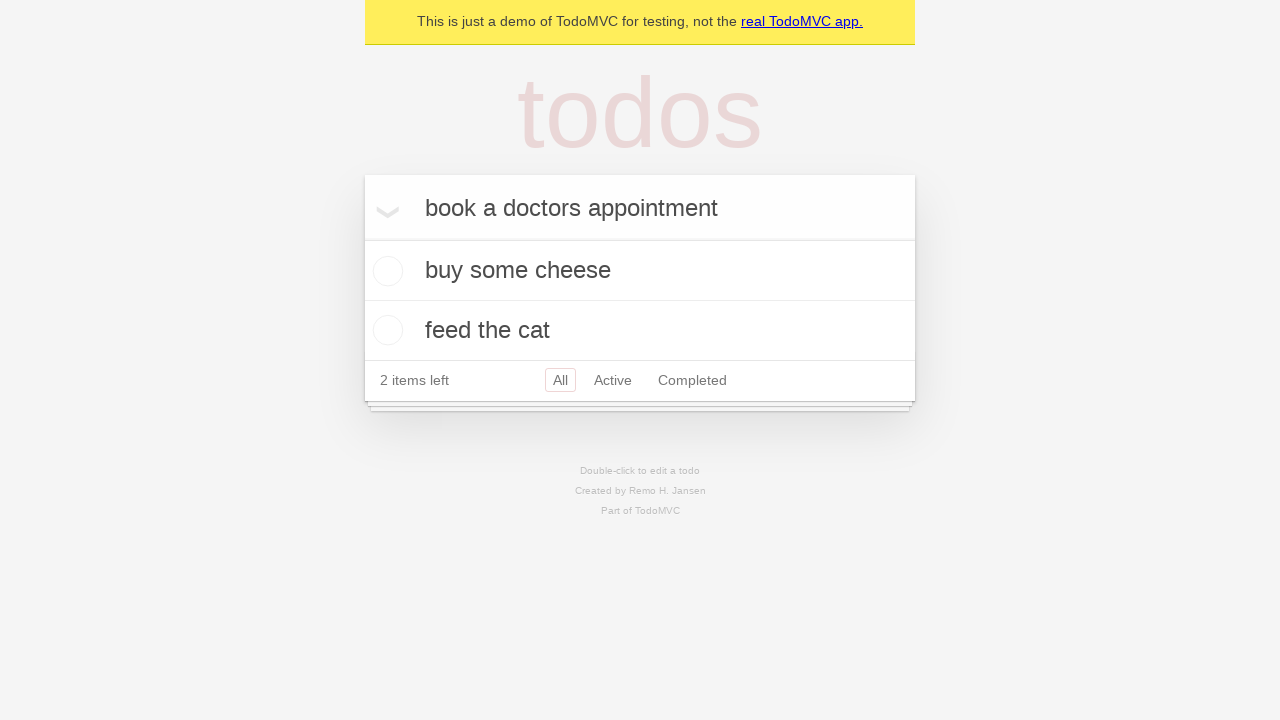

Pressed Enter to add third todo on .new-todo
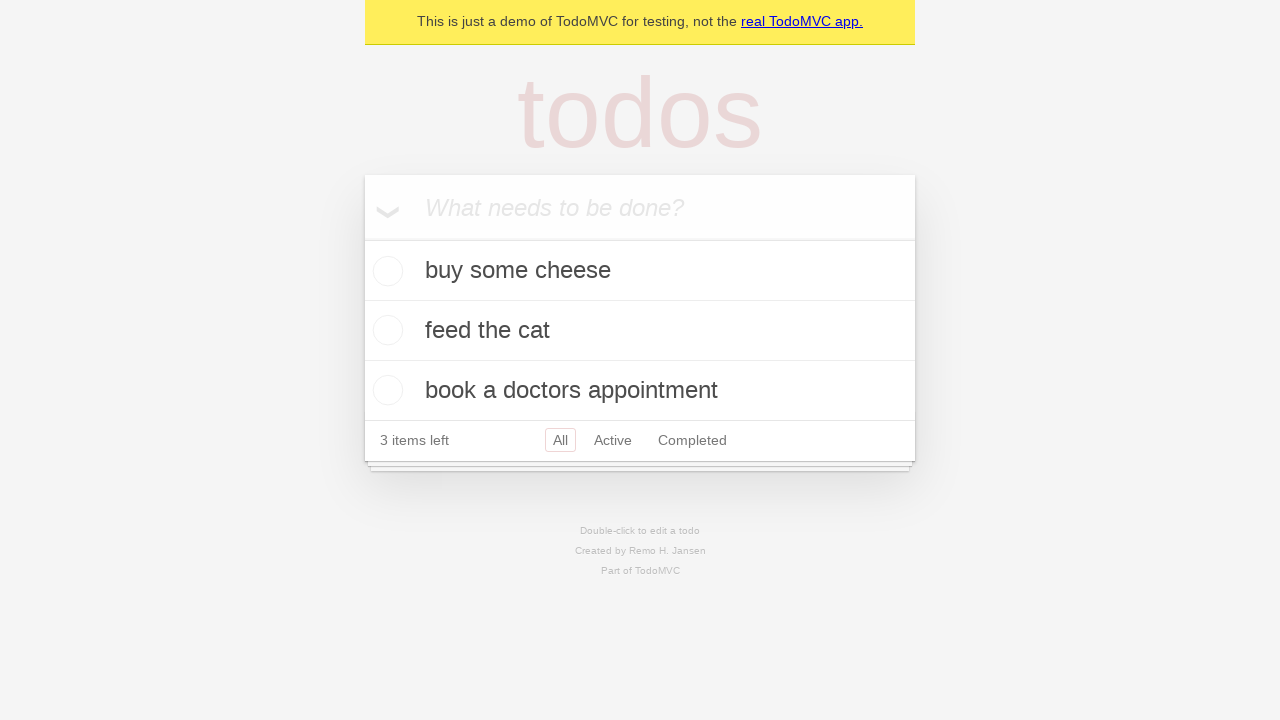

Waited for all three todos to be displayed
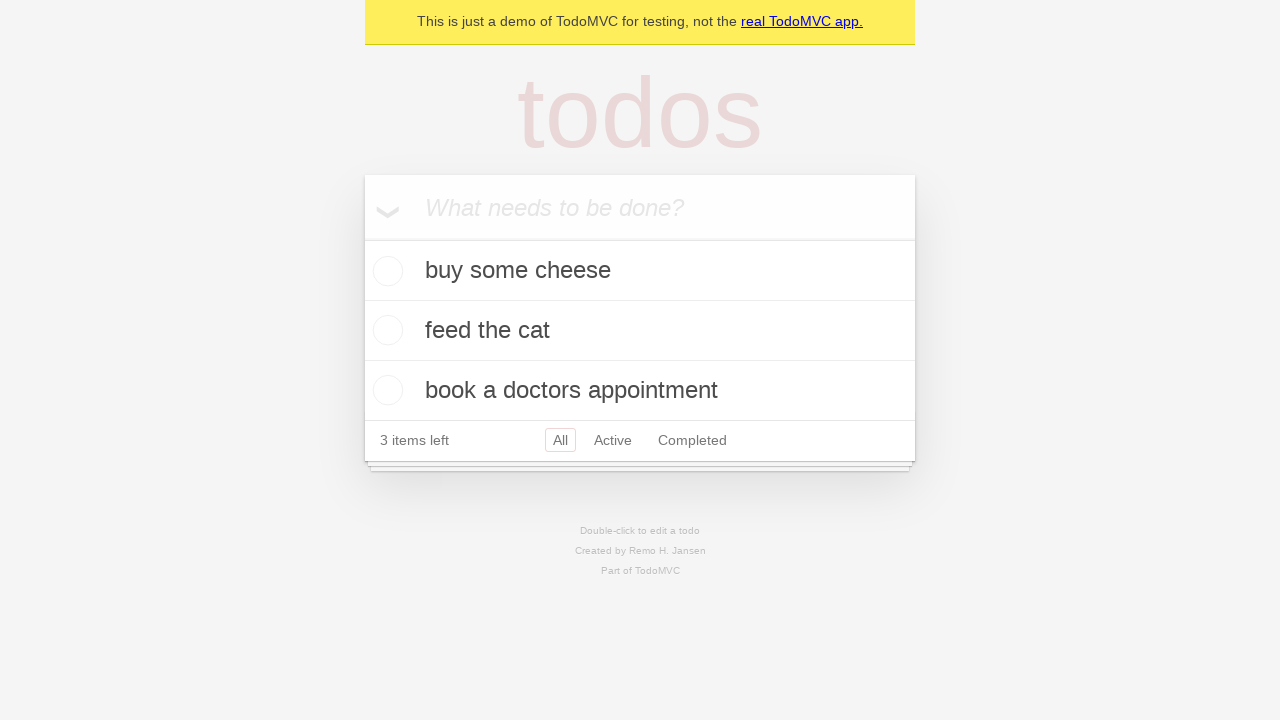

Marked second todo as complete at (385, 330) on .todo-list li .toggle >> nth=1
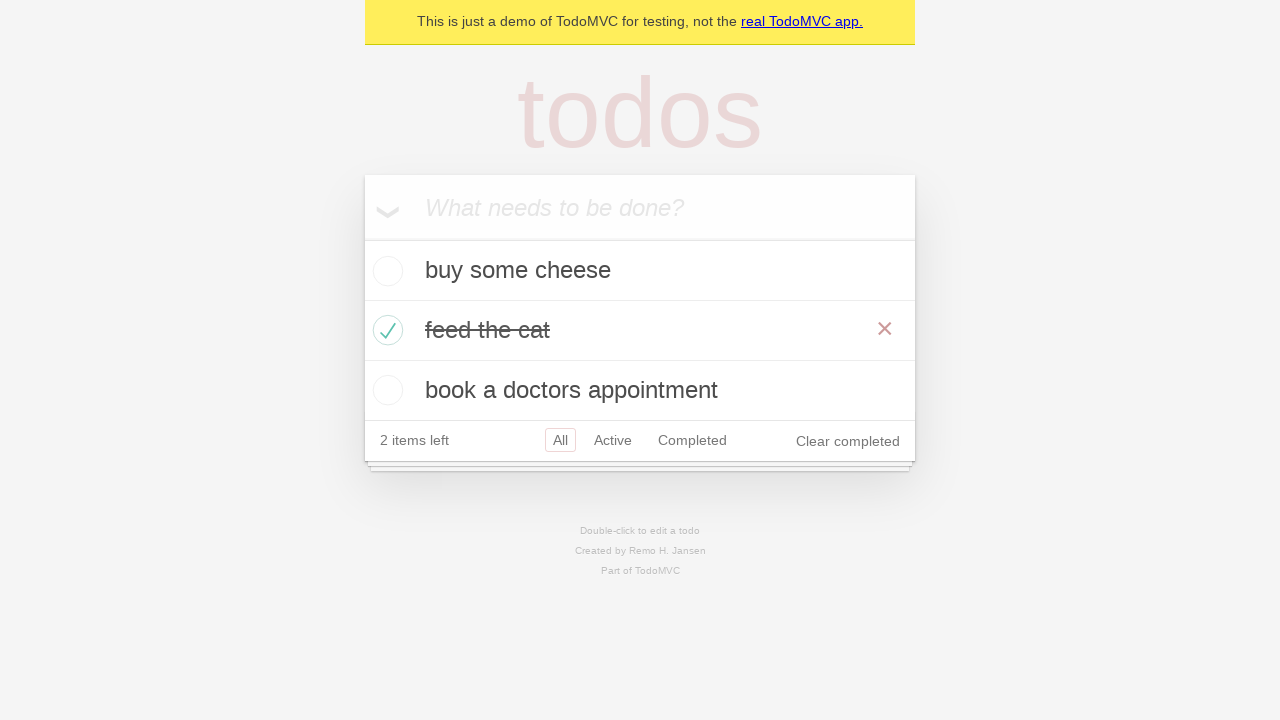

Clicked 'All' filter at (560, 440) on .filters >> text=All
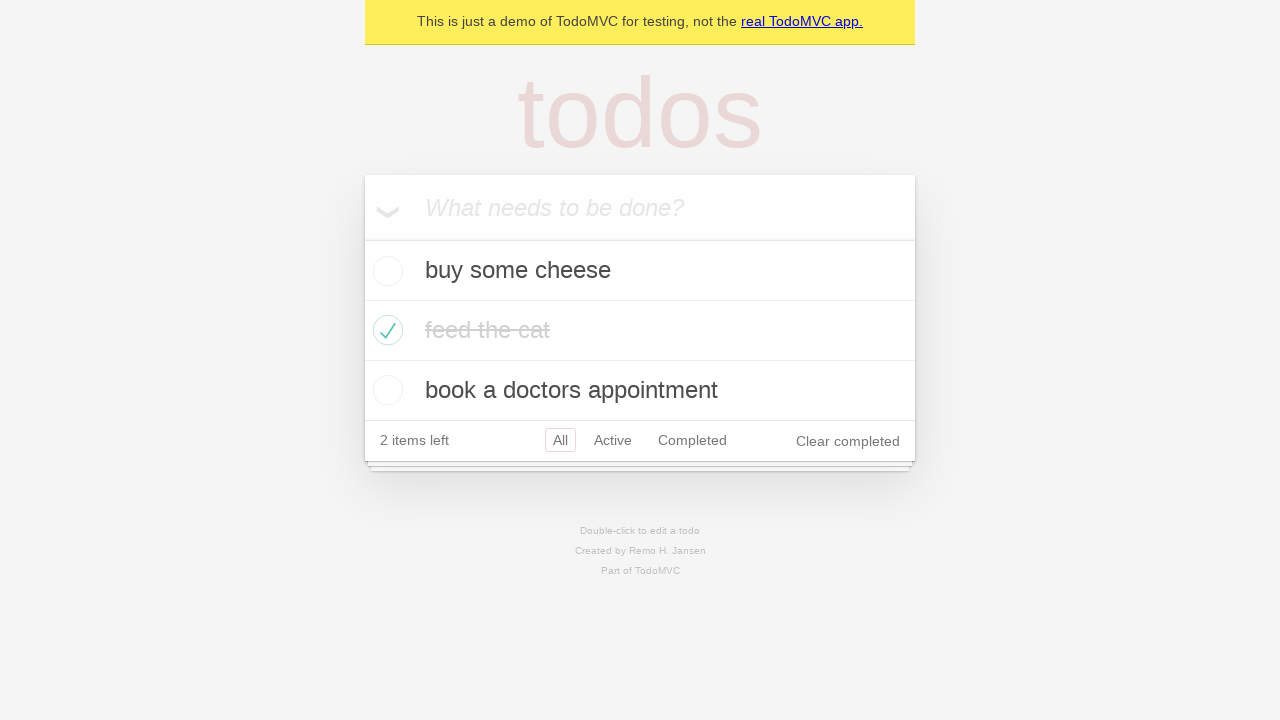

Clicked 'Active' filter at (613, 440) on .filters >> text=Active
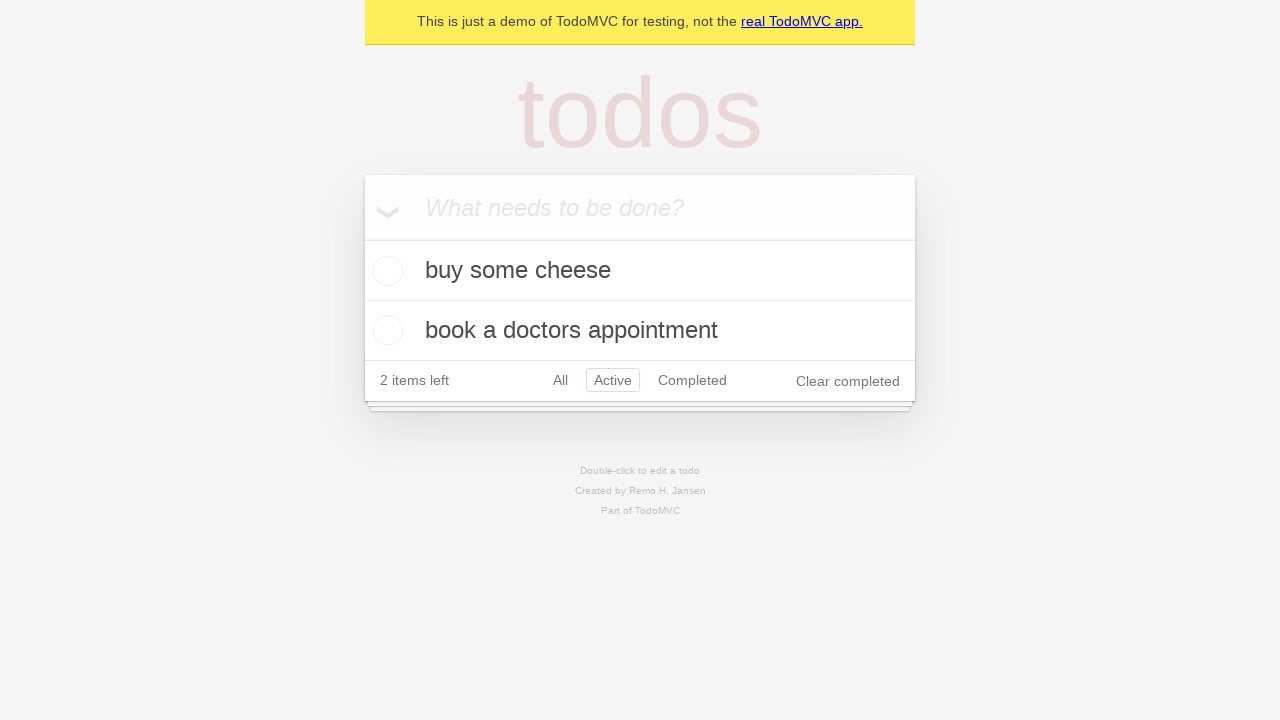

Clicked 'Completed' filter at (692, 380) on .filters >> text=Completed
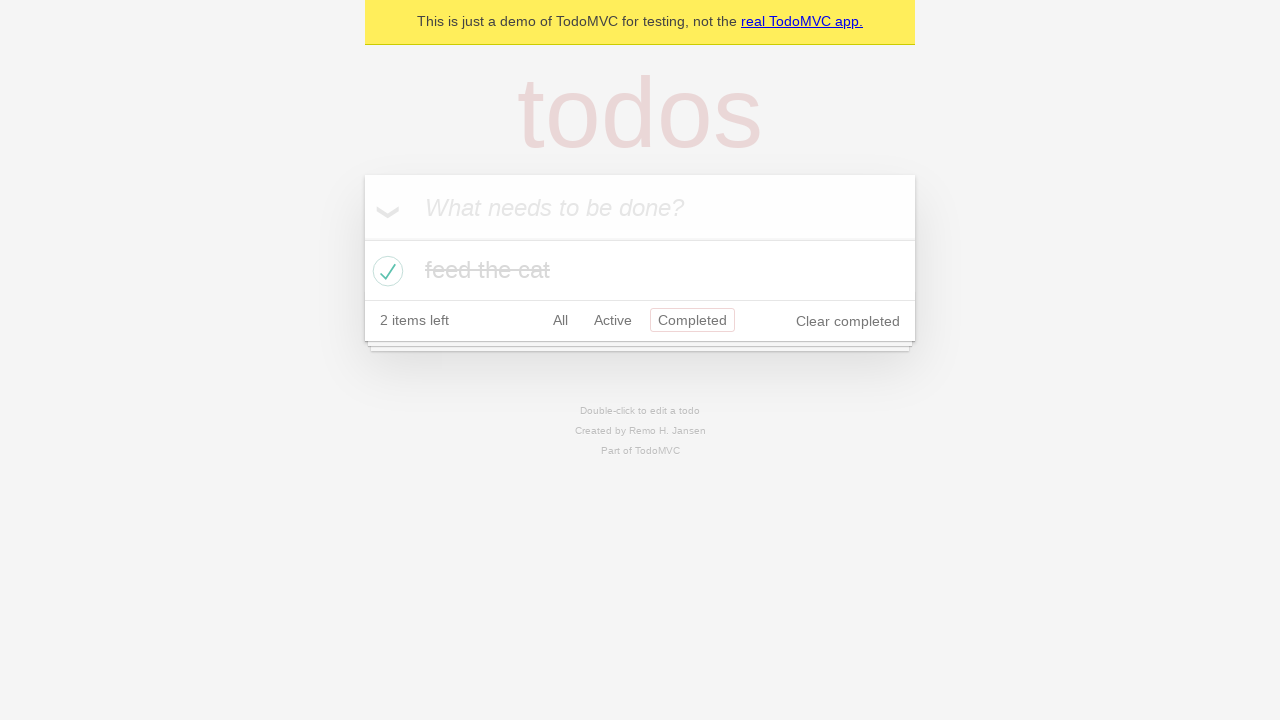

Navigated back using browser back button
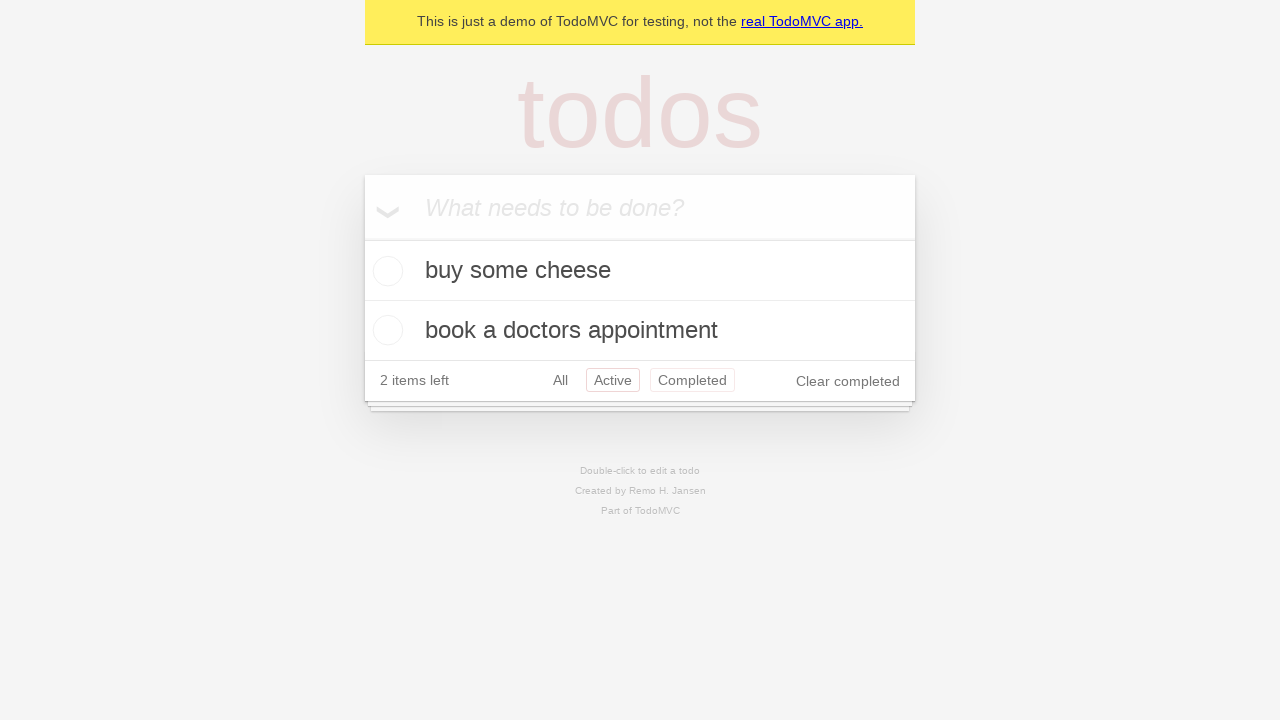

Navigated back again using browser back button
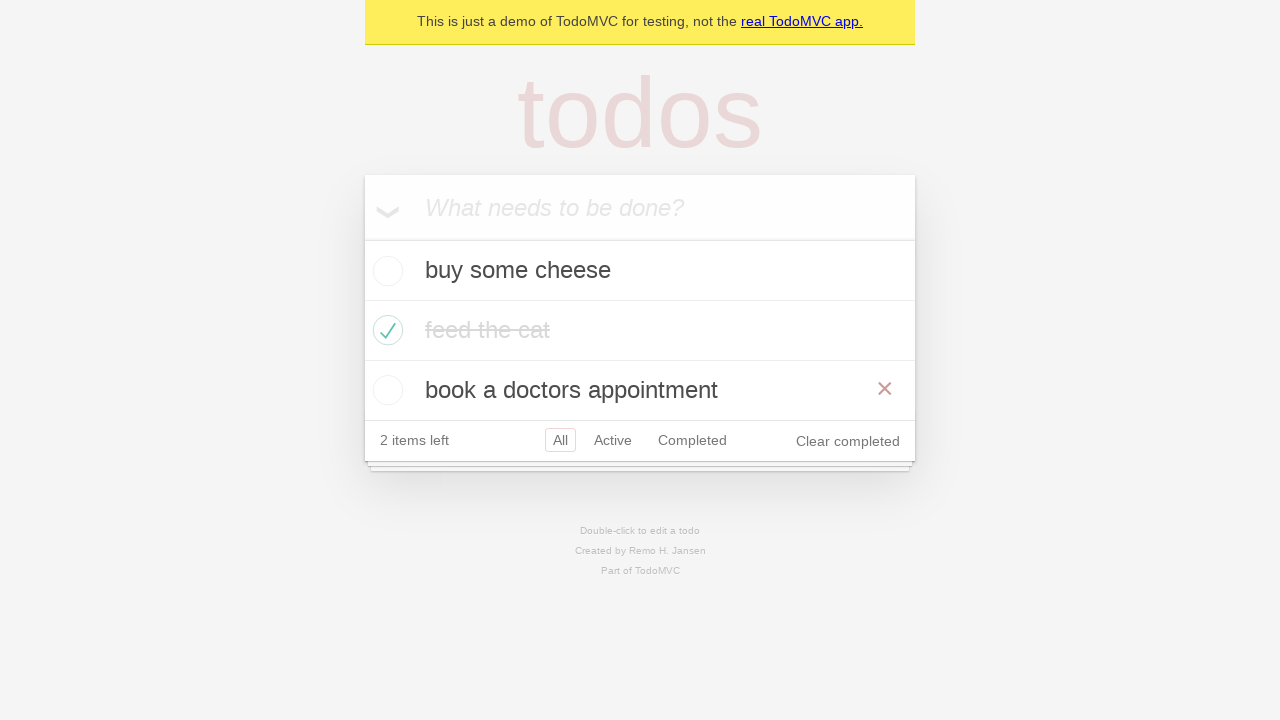

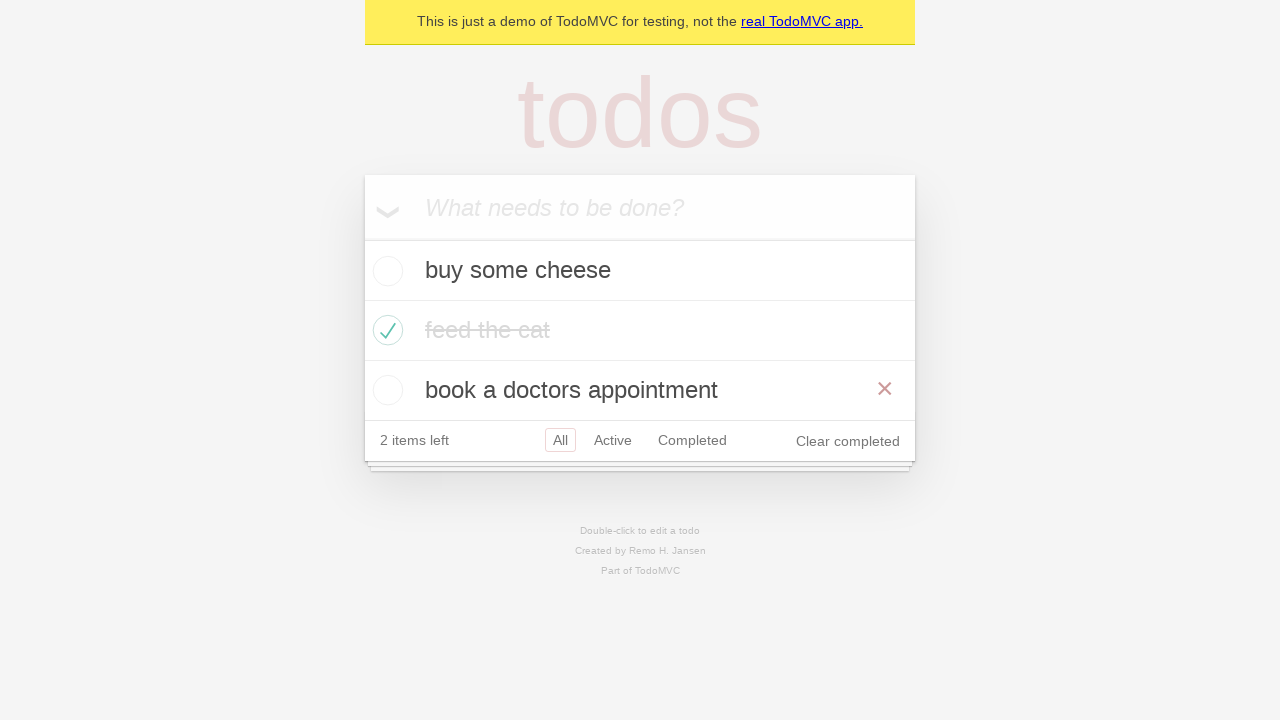